Tests checkbox and radio button functionality by checking/unchecking a checkbox and selecting a male radio button on a demo registration page.

Starting URL: http://demo.automationtesting.in/Register.html

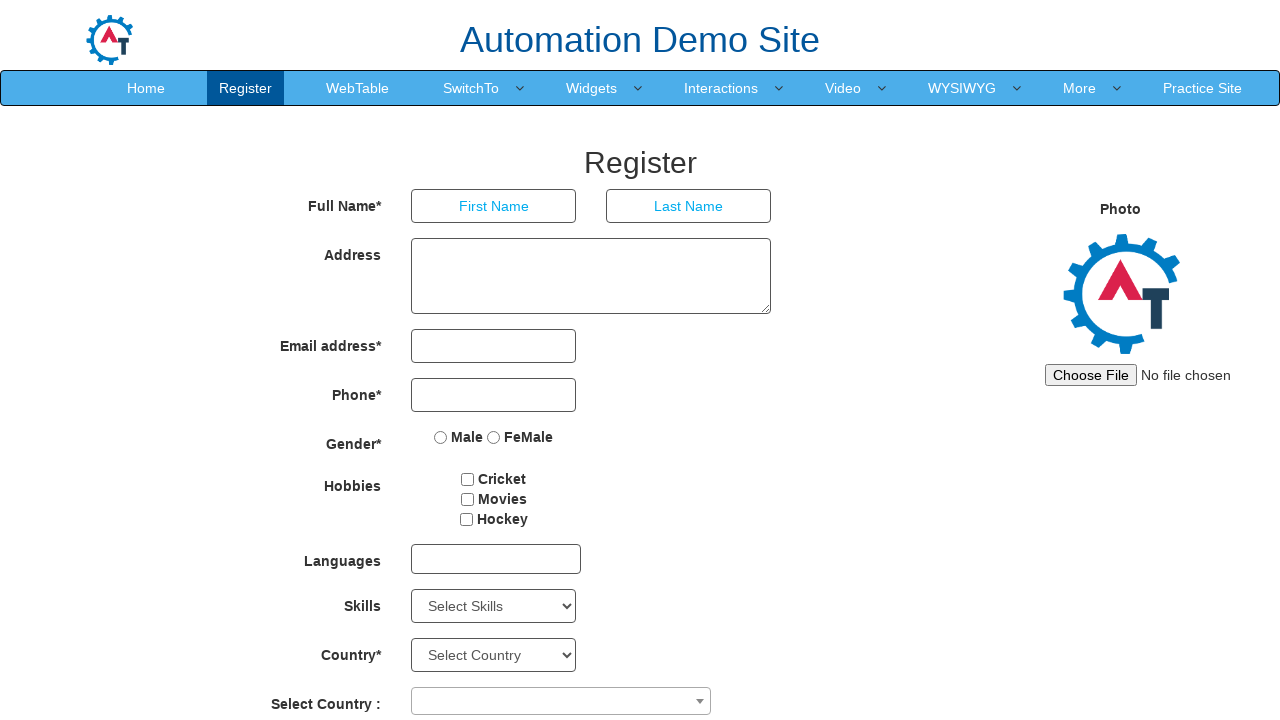

Checked checkbox2 at (467, 499) on xpath=//input[@id='checkbox2']
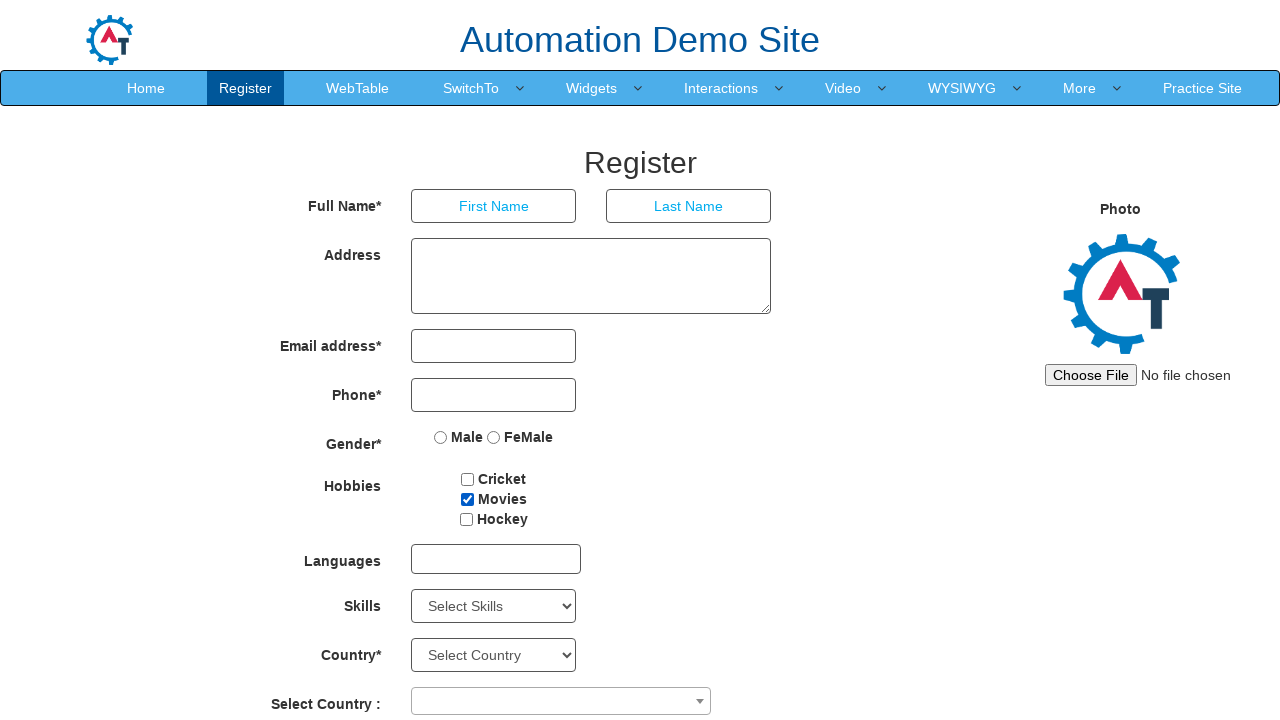

Waited 2 seconds
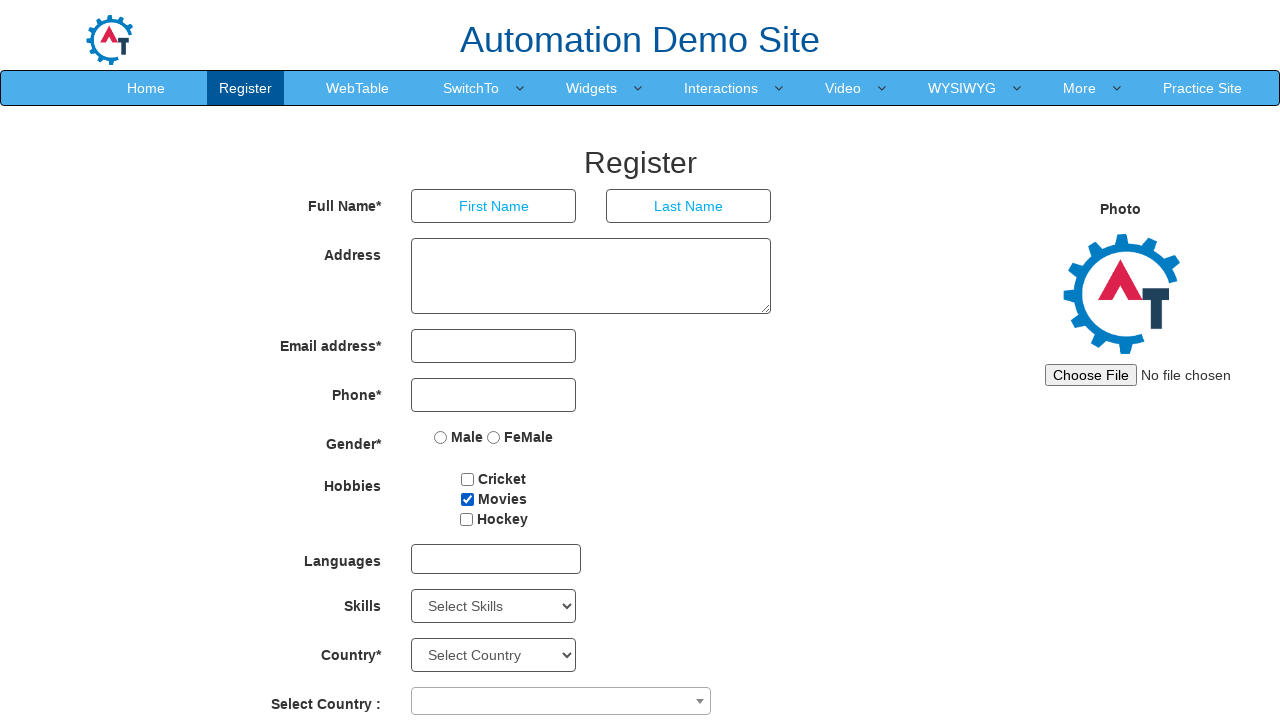

Unchecked checkbox2 at (467, 499) on xpath=//input[@id='checkbox2']
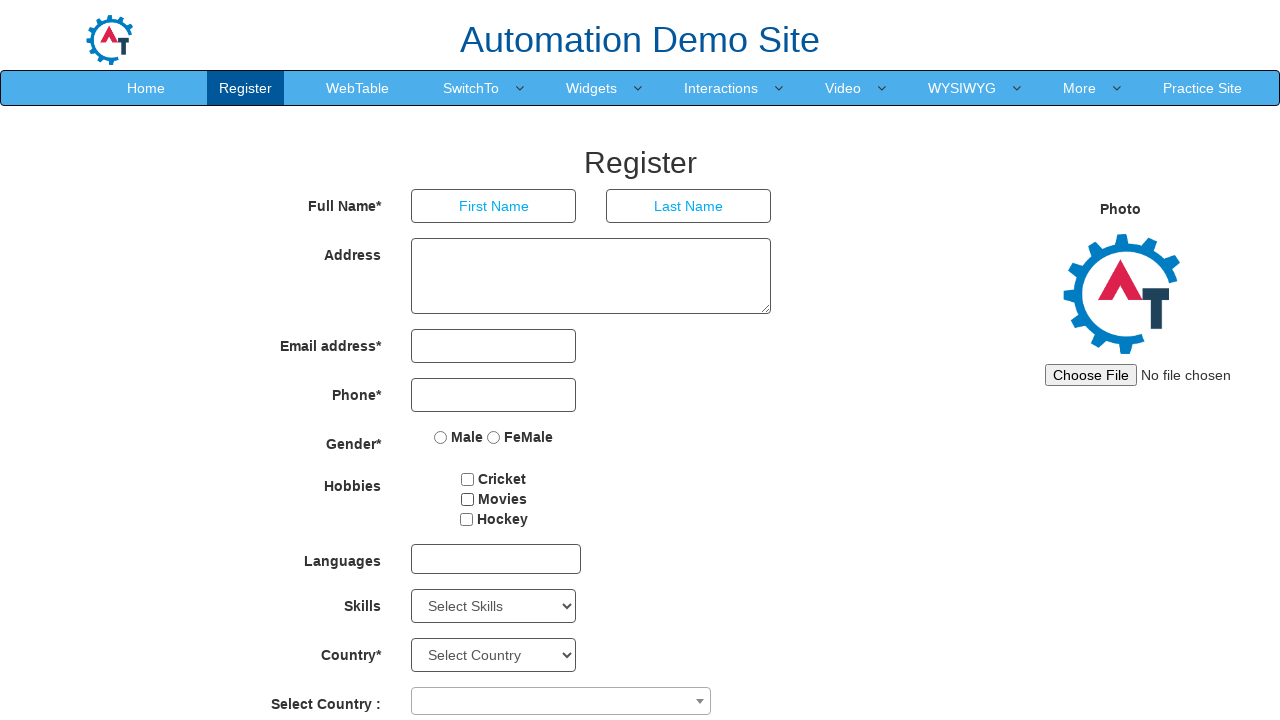

Selected Male radio button at (441, 437) on xpath=//input[@value='Male']
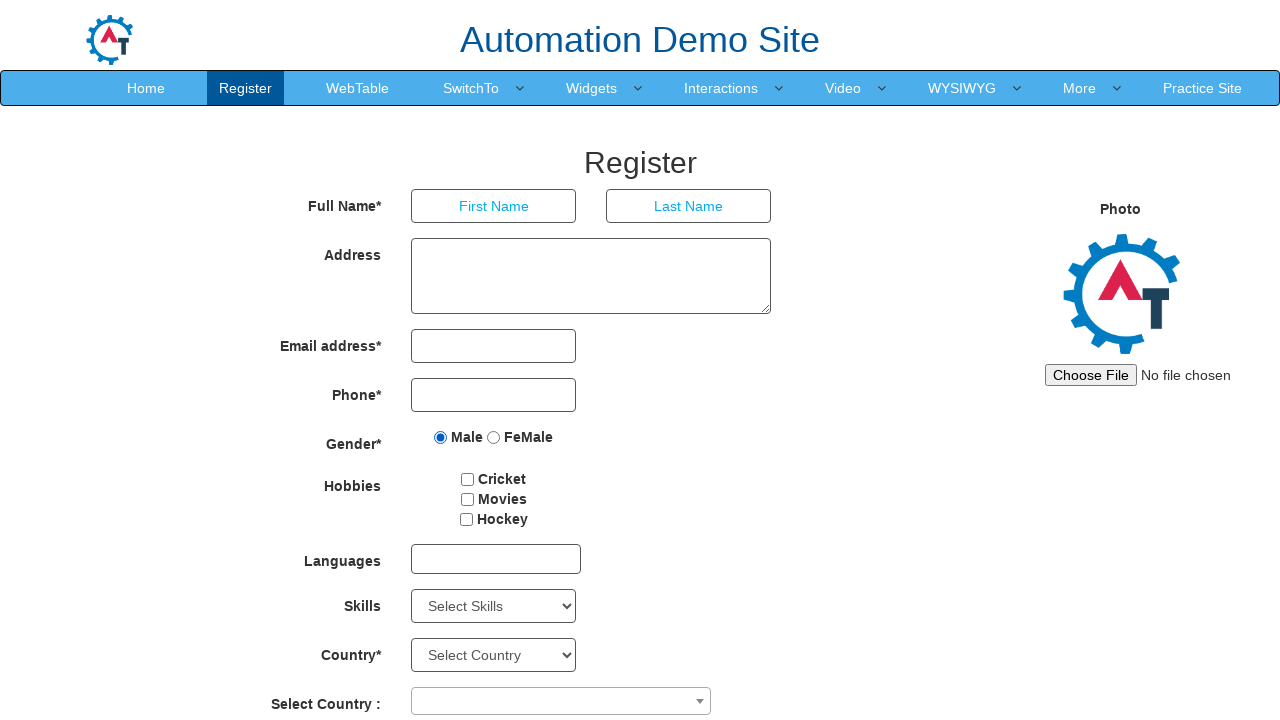

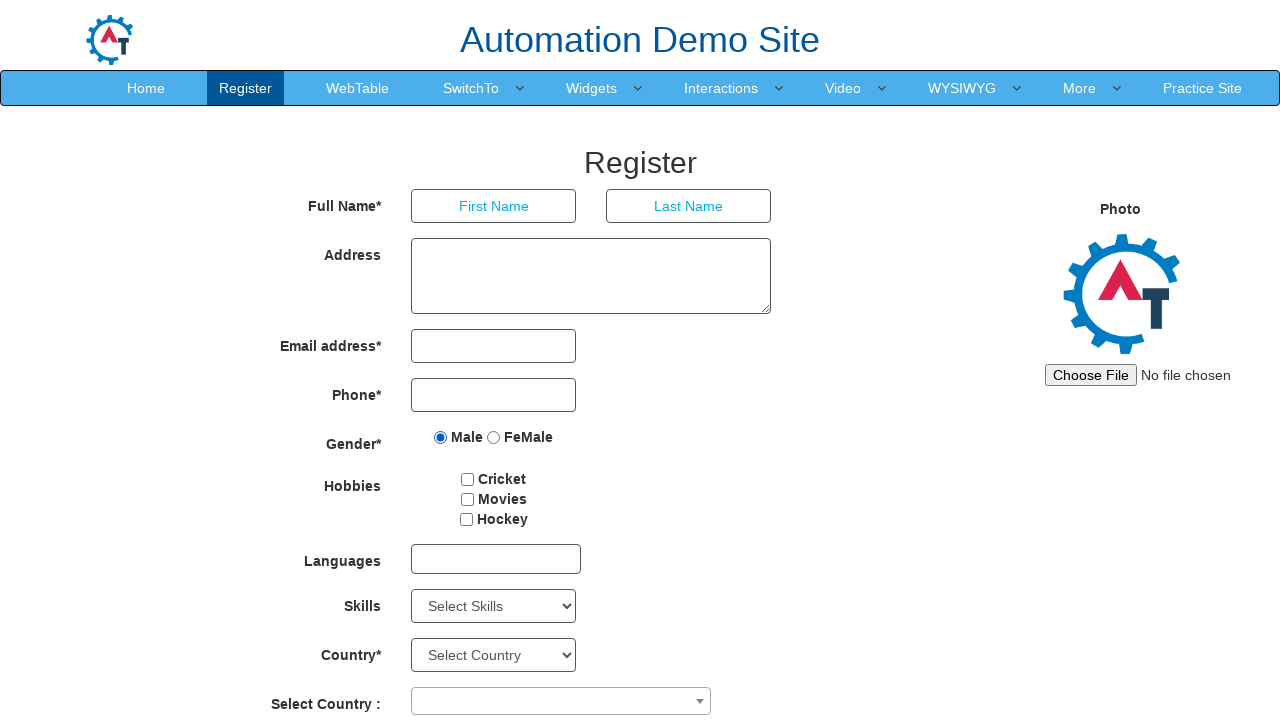